Tests picking a date from a previous month by clicking the Prev button to navigate back one month, then selecting the 10th day.

Starting URL: https://jqueryui.com/datepicker/

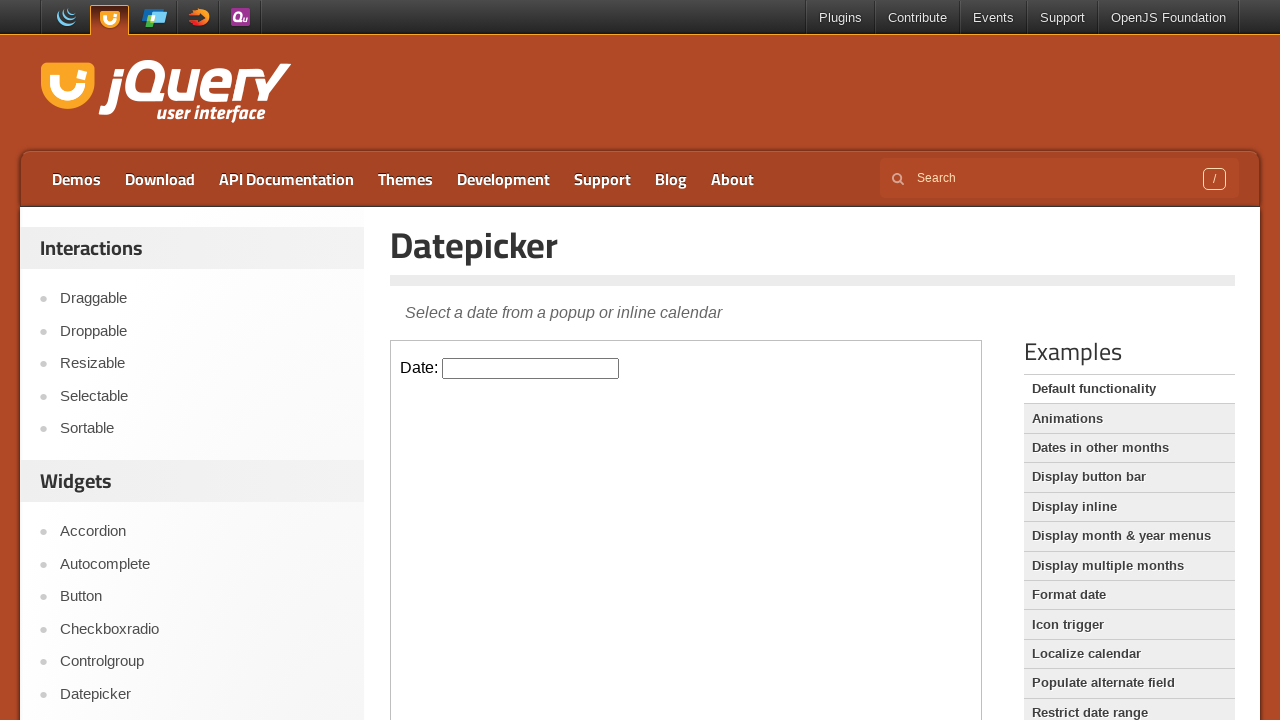

Located iframe containing the datepicker
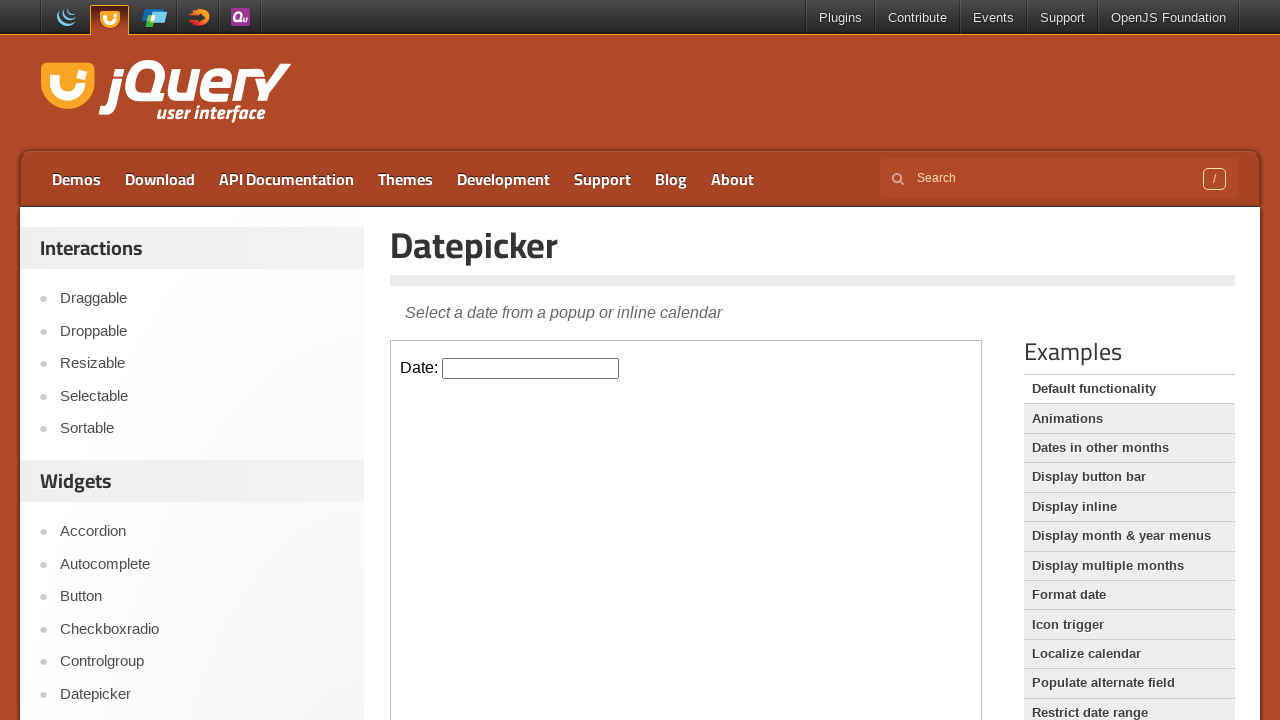

Clicked datepicker input to open calendar at (531, 368) on iframe.demo-frame >> internal:control=enter-frame >> #datepicker
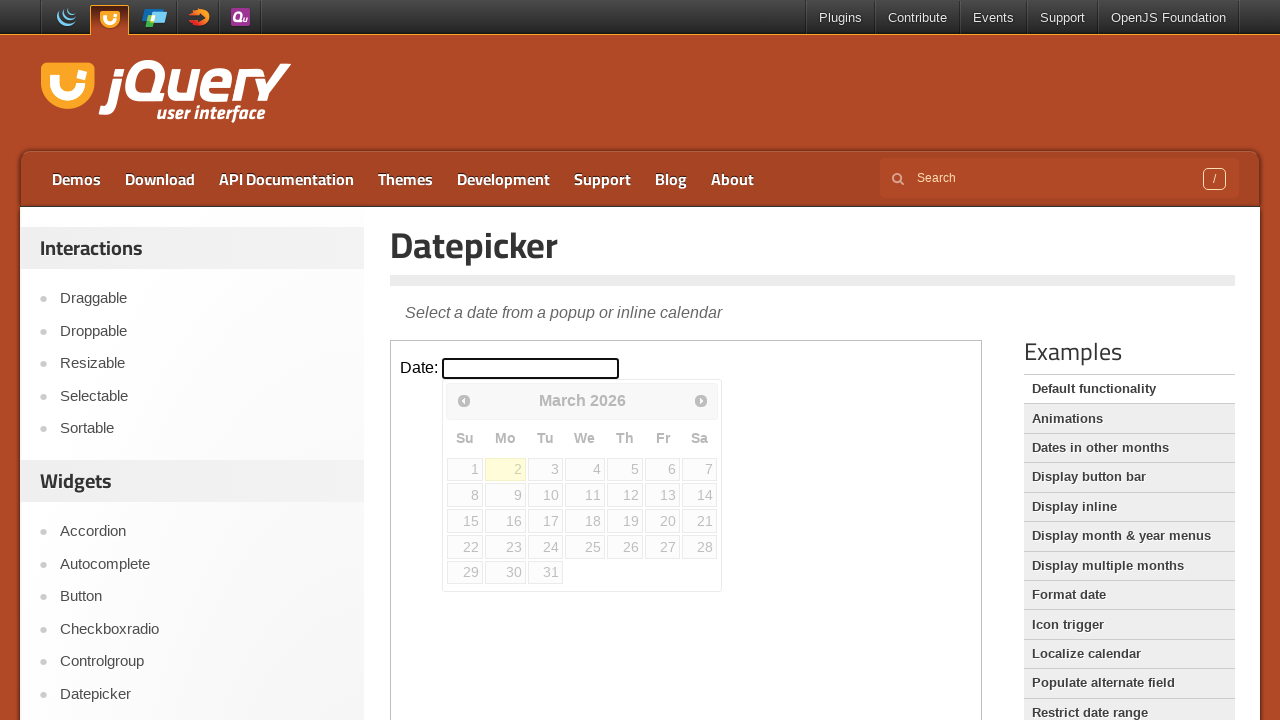

Datepicker calendar widget is now visible
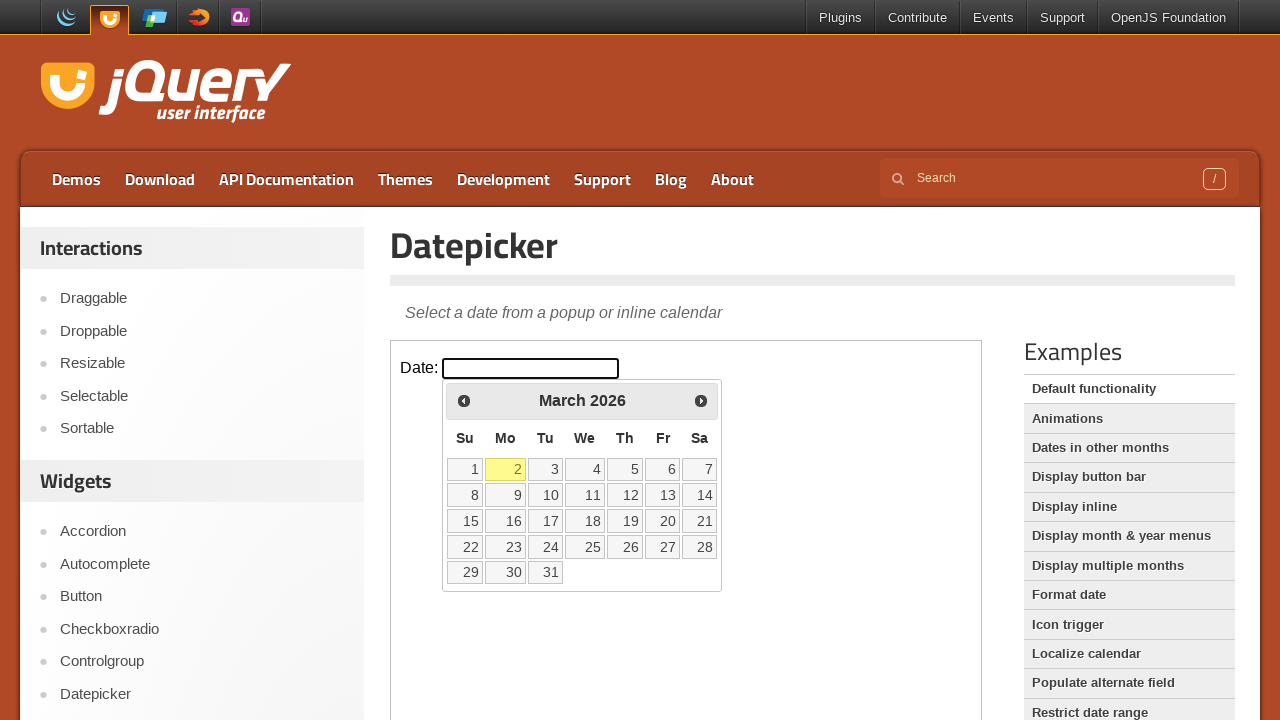

Clicked Prev button to navigate to previous month at (464, 400) on iframe.demo-frame >> internal:control=enter-frame >> xpath=//span[text()='Prev']
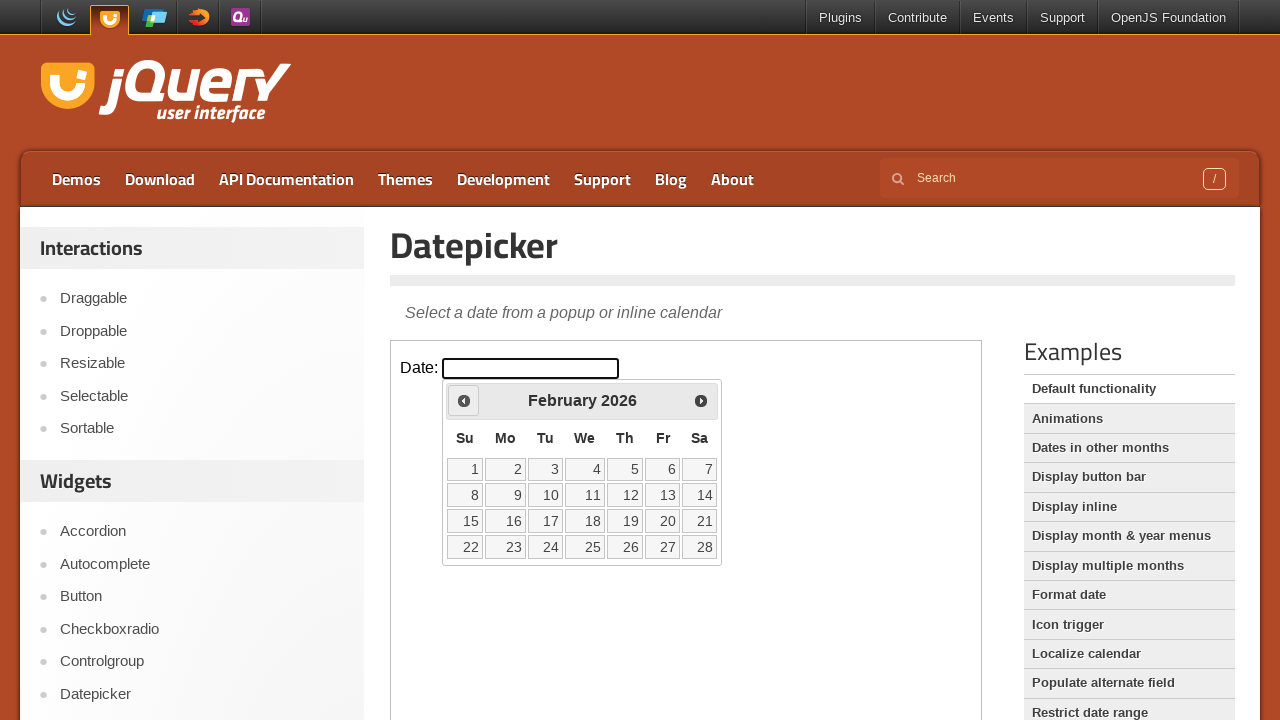

Selected the 10th day from the previous month at (545, 495) on iframe.demo-frame >> internal:control=enter-frame >> xpath=//a[text()='10']
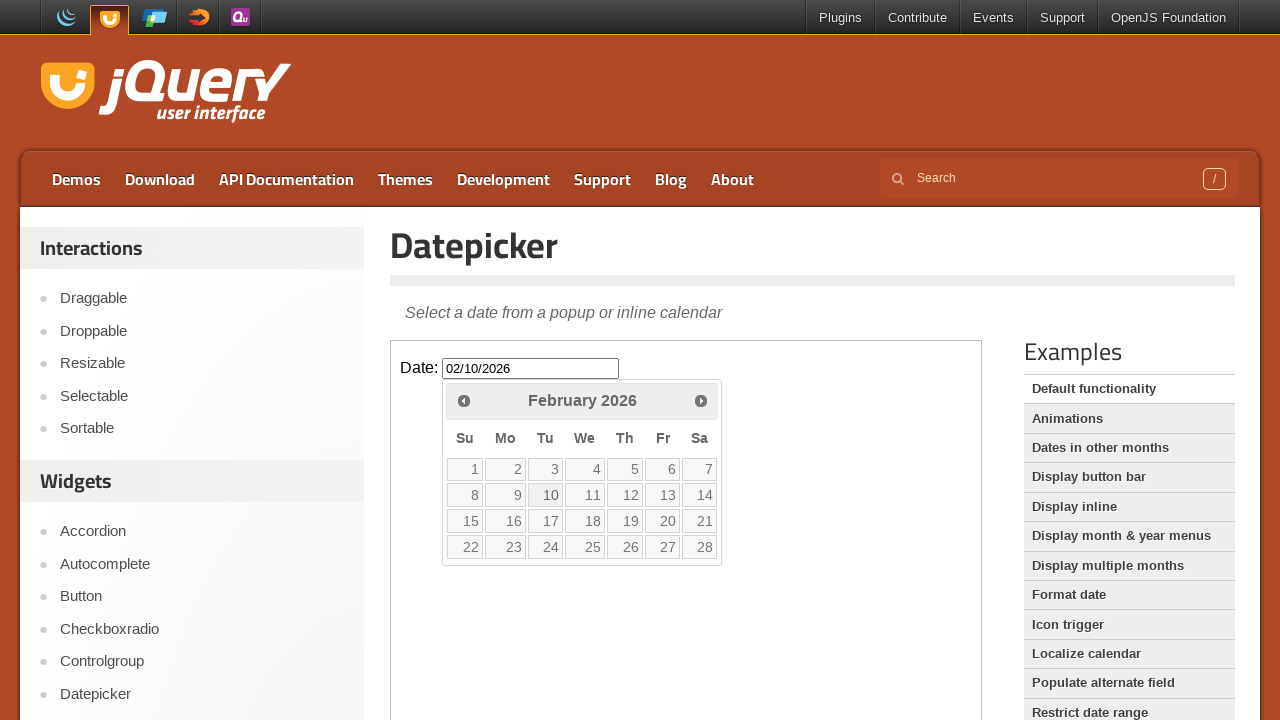

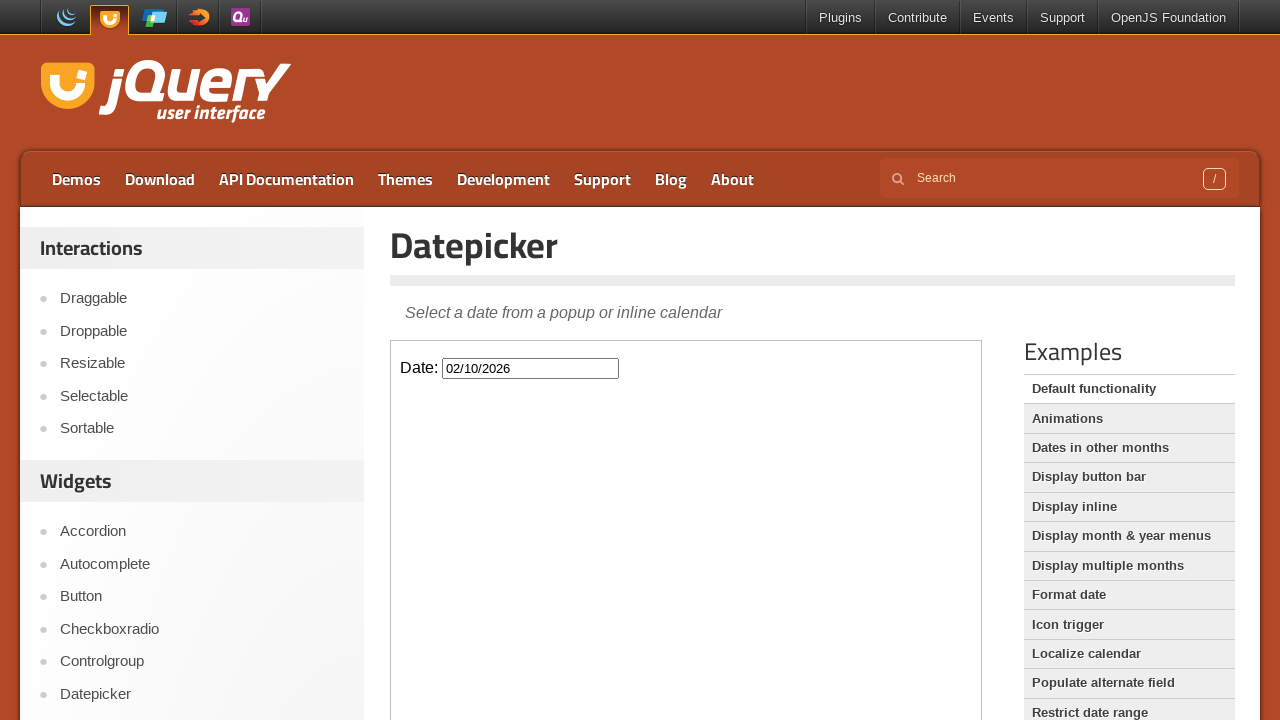